Tests Checkboxes page by navigating to it and verifying checkboxes are present

Starting URL: https://the-internet.herokuapp.com/

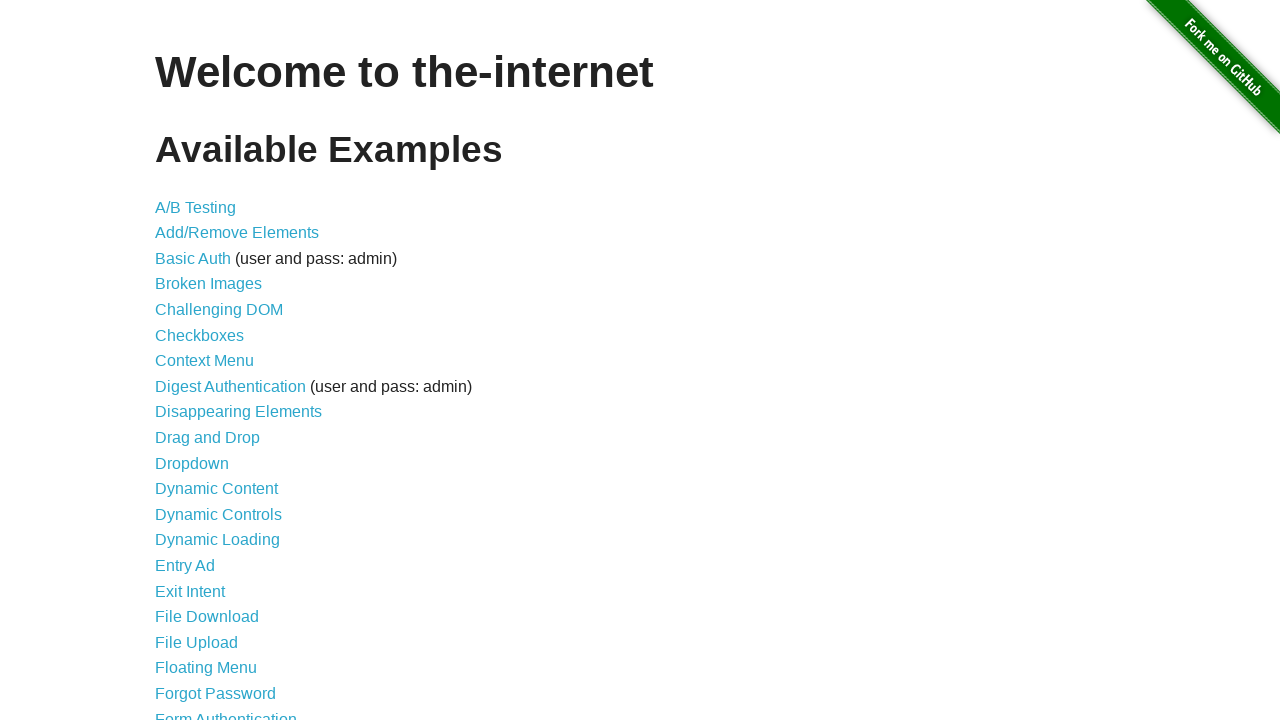

Clicked on Checkboxes link at (200, 335) on text=Checkboxes
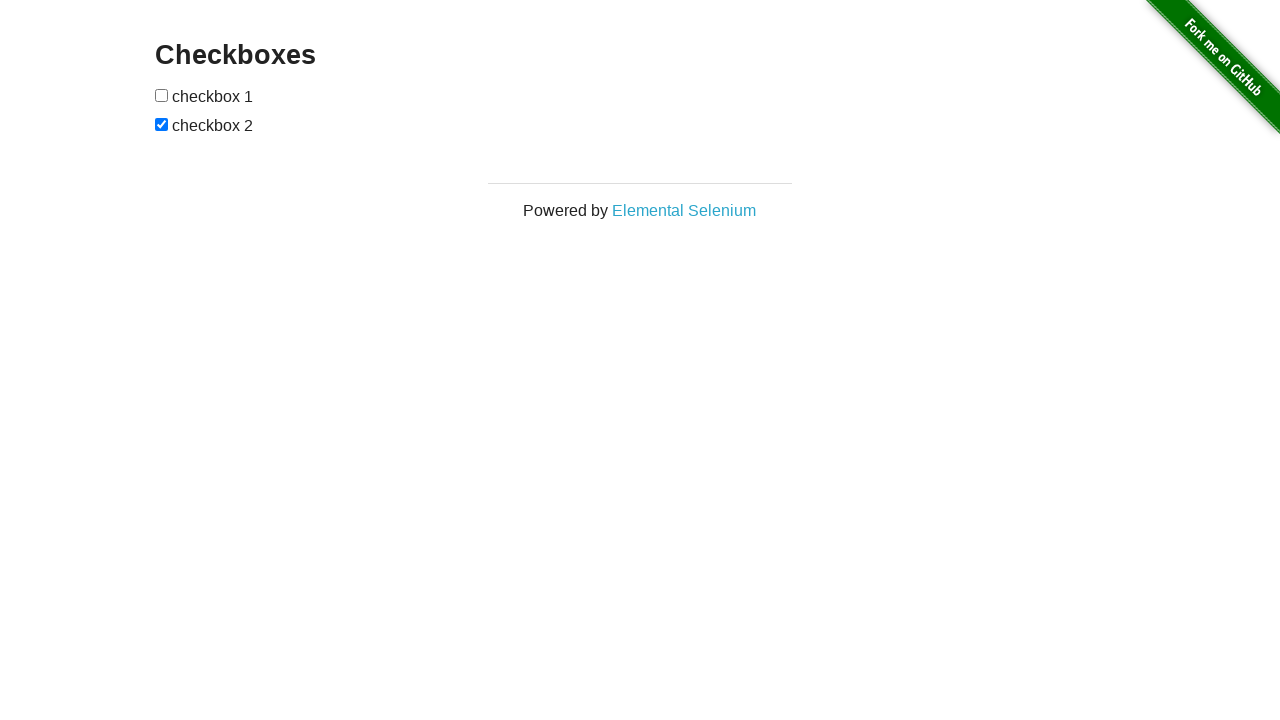

URL changed to checkboxes page
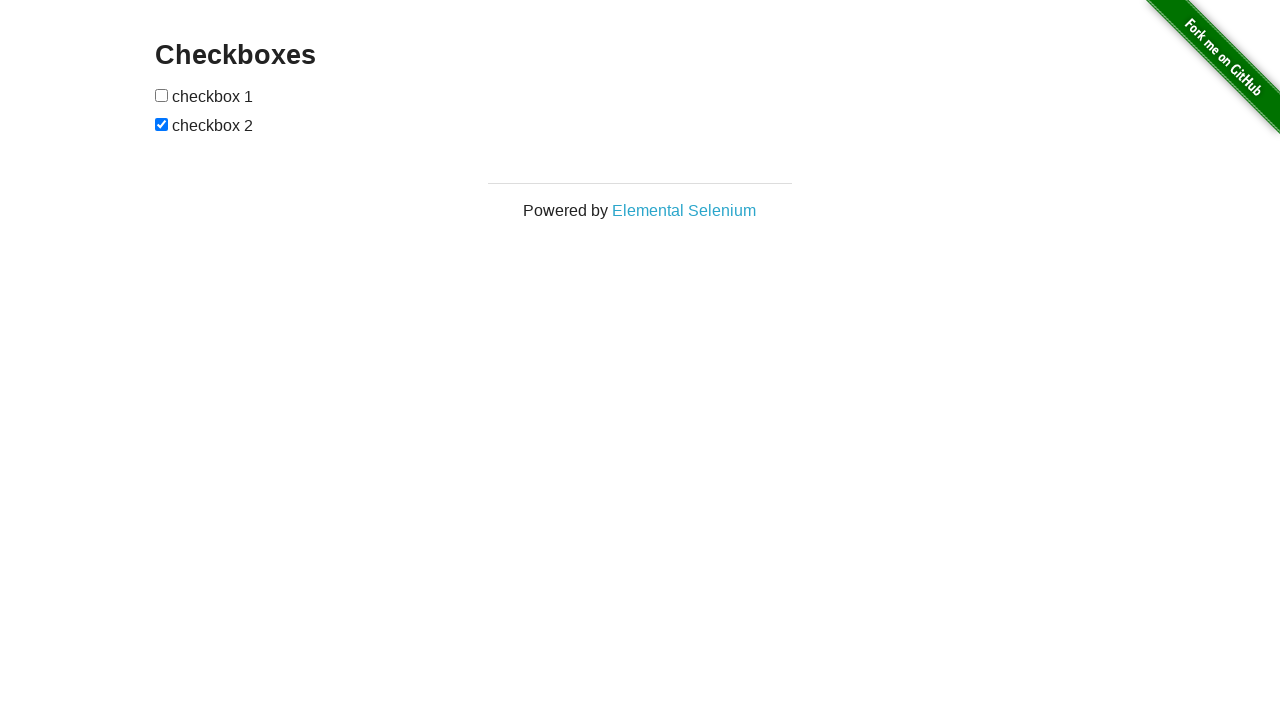

Checkboxes loaded on the page
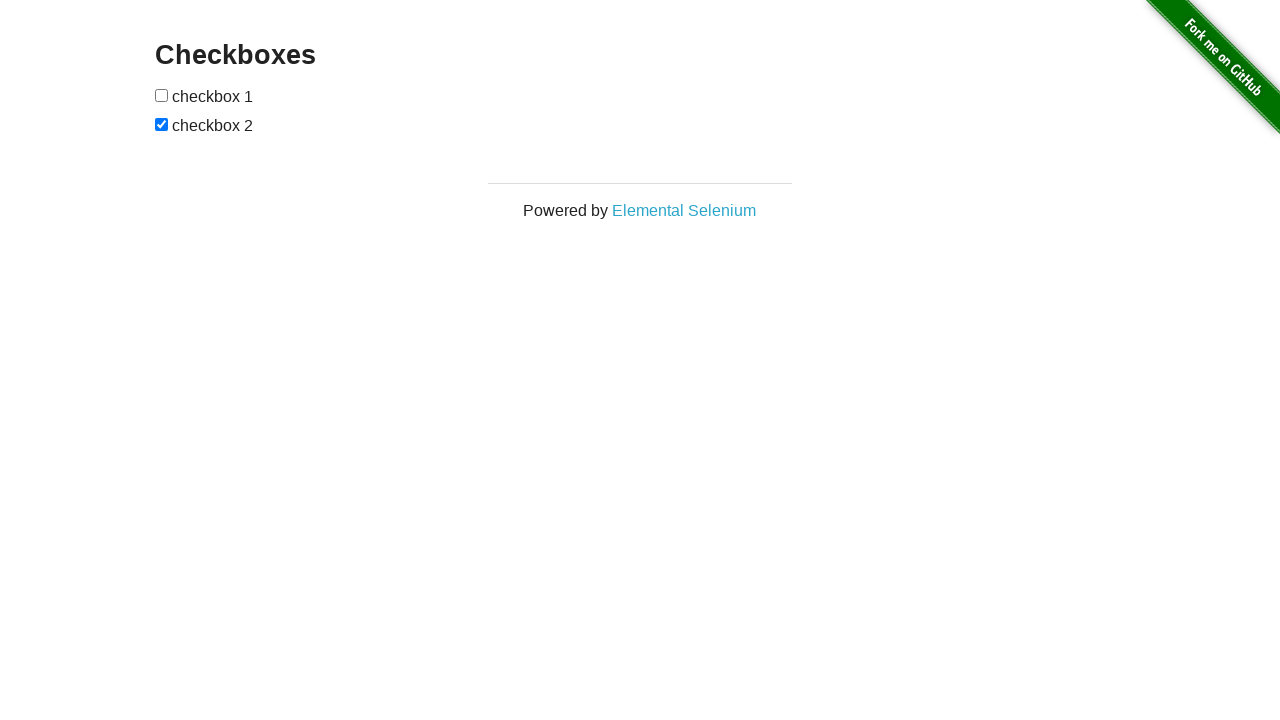

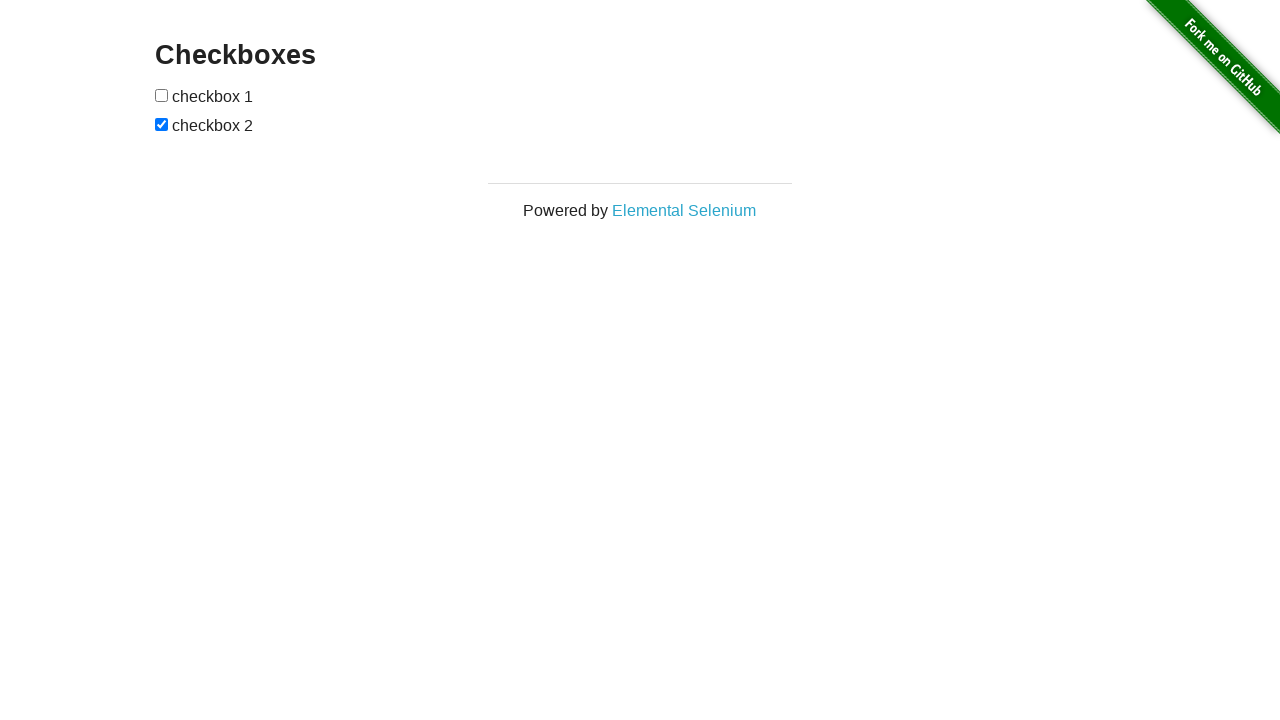